Tests right click functionality on a button element

Starting URL: https://sahitest.com/demo/clicks.htm

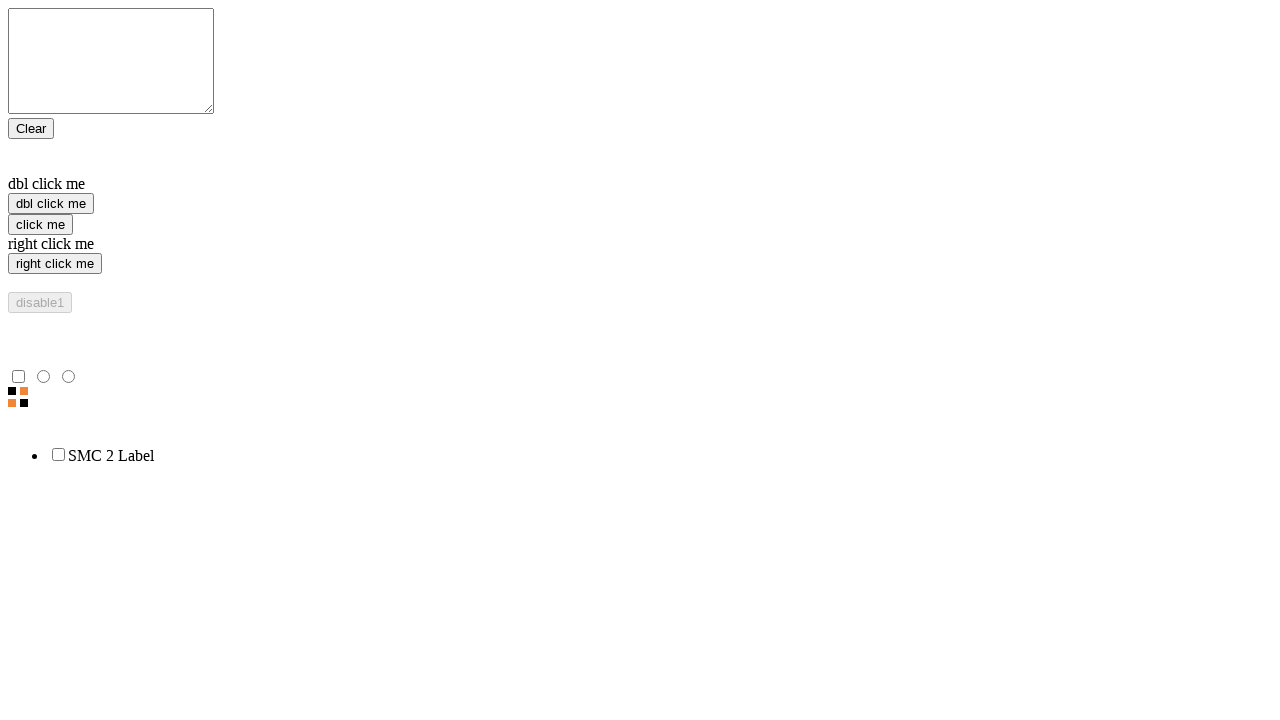

Right-clicked on 'right click me' button element at (55, 264) on //input[@value="right click me"]
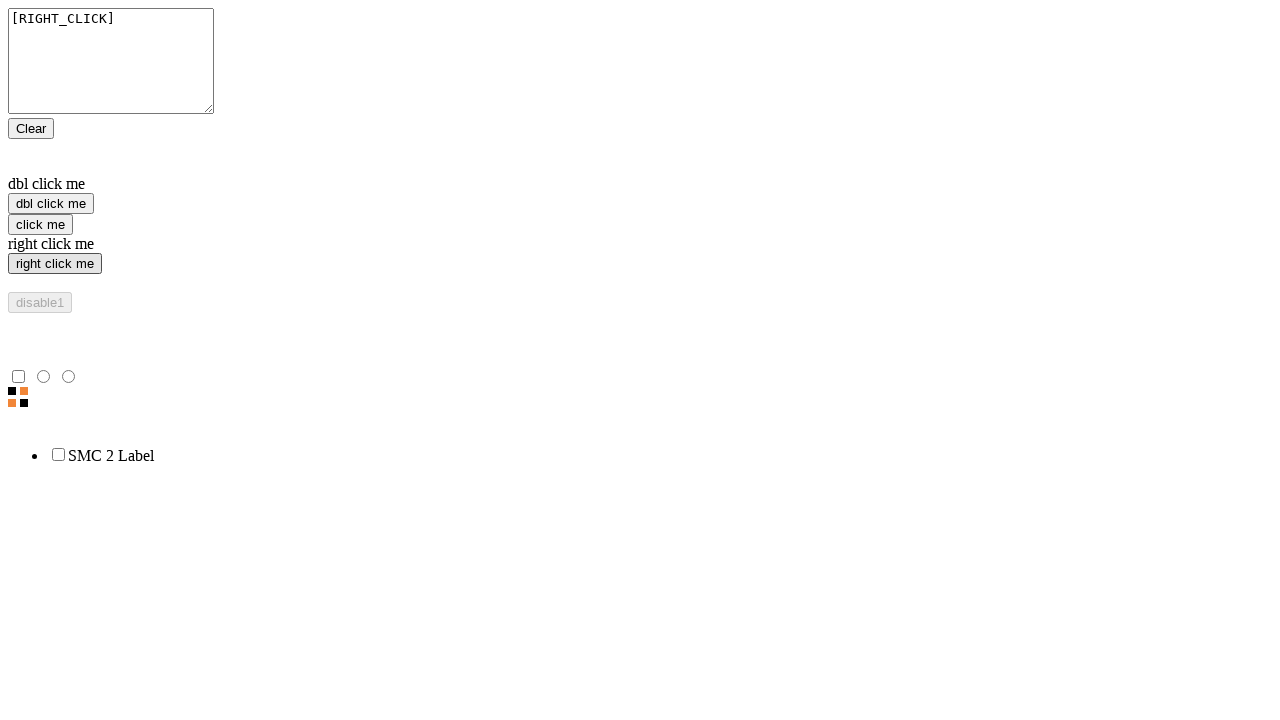

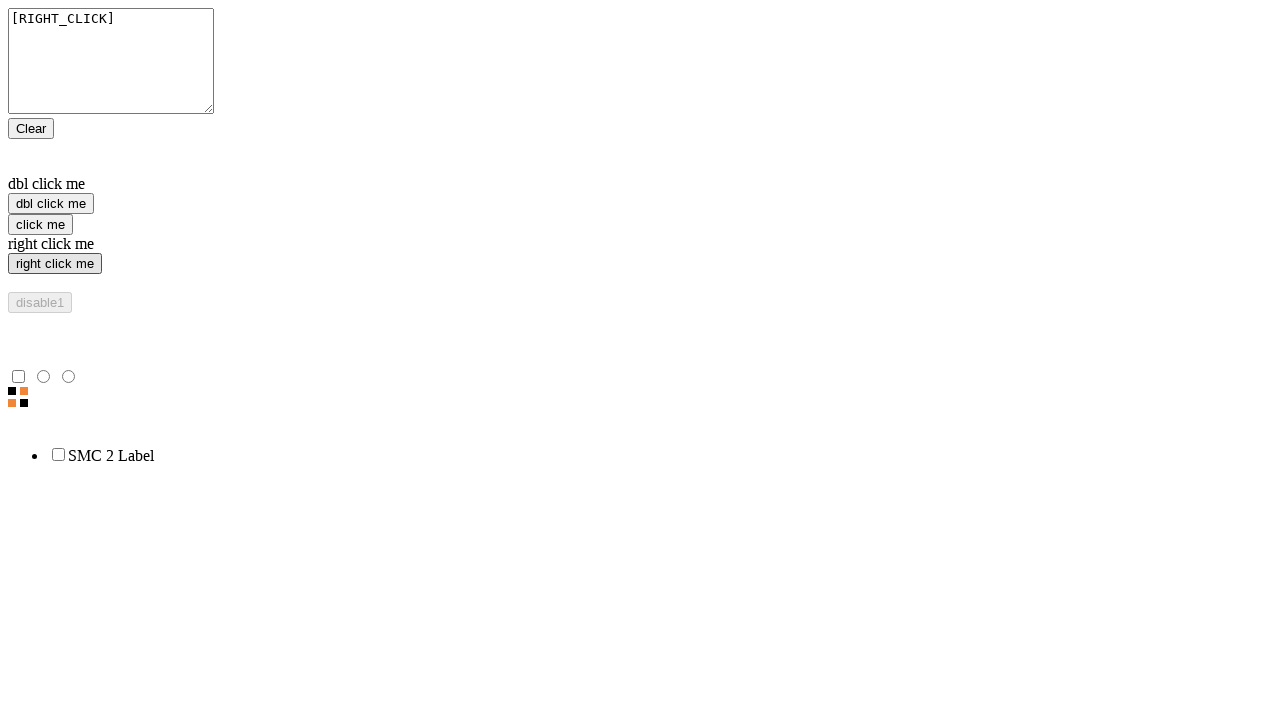